Tests jQuery UI custom dropdown selection by selecting different options from speed, files, number, and salutation dropdowns and verifying the selections

Starting URL: https://jqueryui.com/resources/demos/selectmenu/default.html

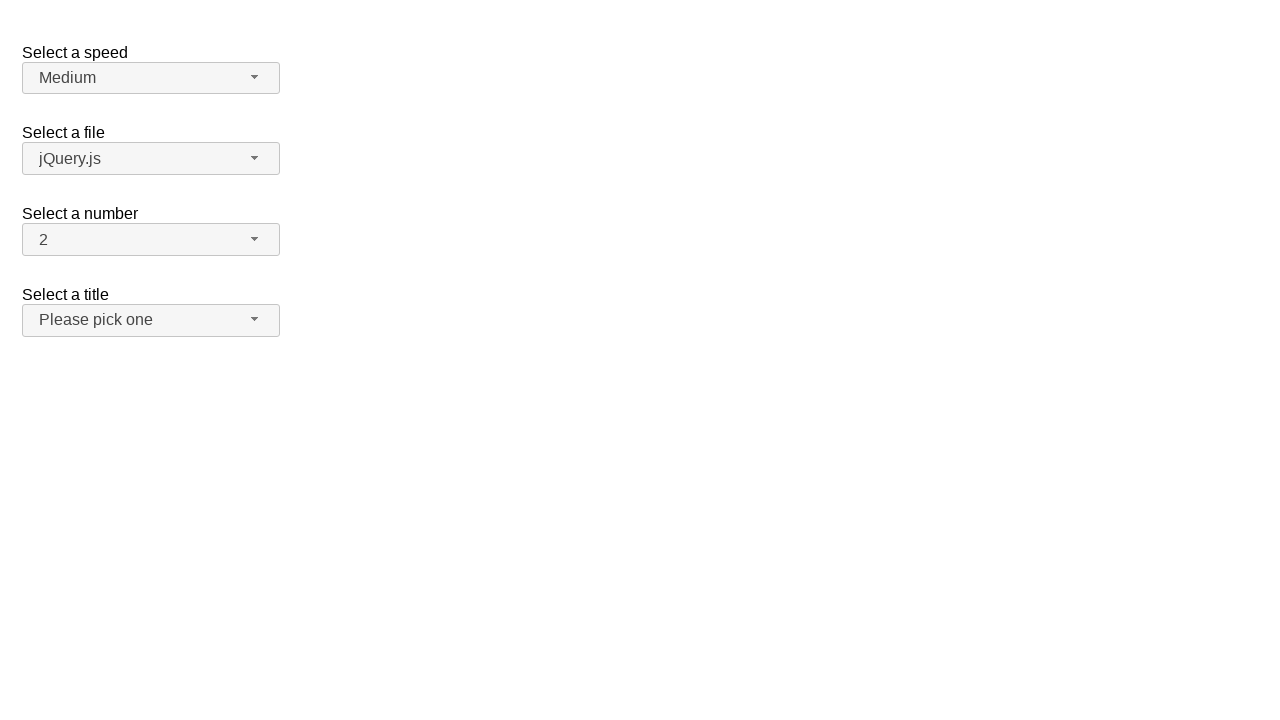

Clicked speed dropdown button to open menu at (151, 78) on span#speed-button
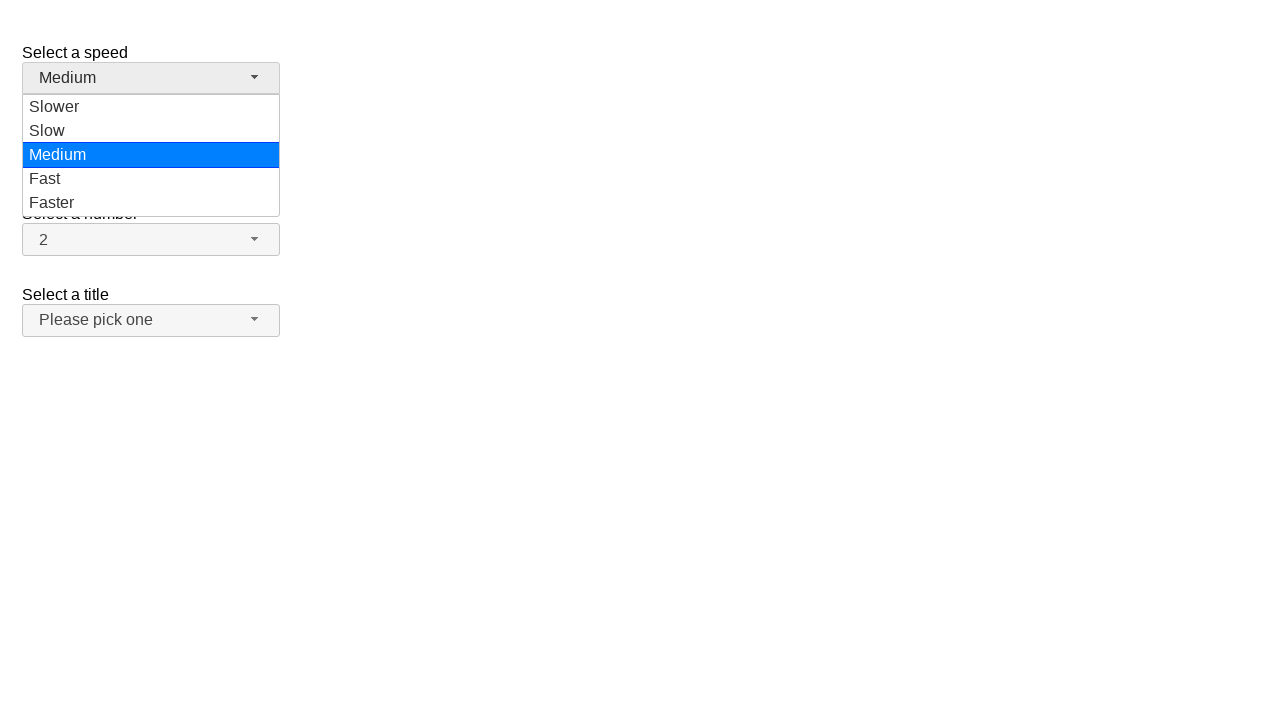

Speed dropdown menu loaded
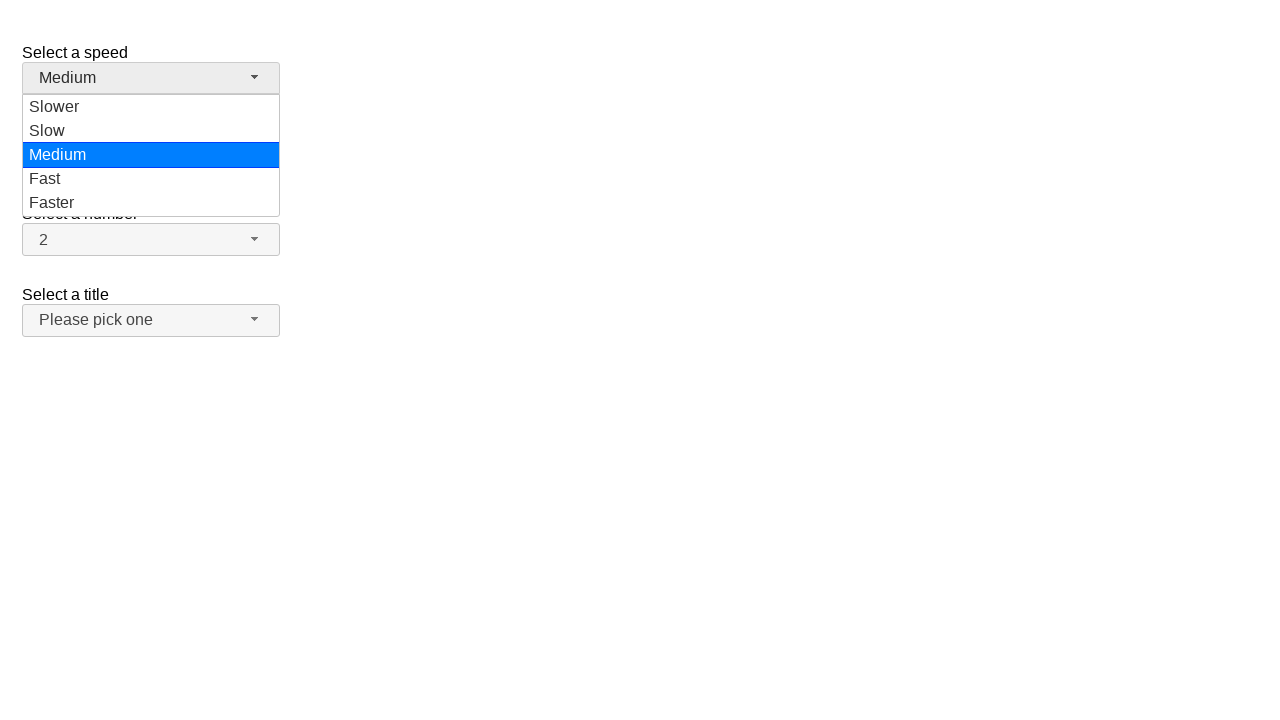

Selected 'Fast' from speed dropdown at (151, 179) on ul#speed-menu div:has-text('Fast')
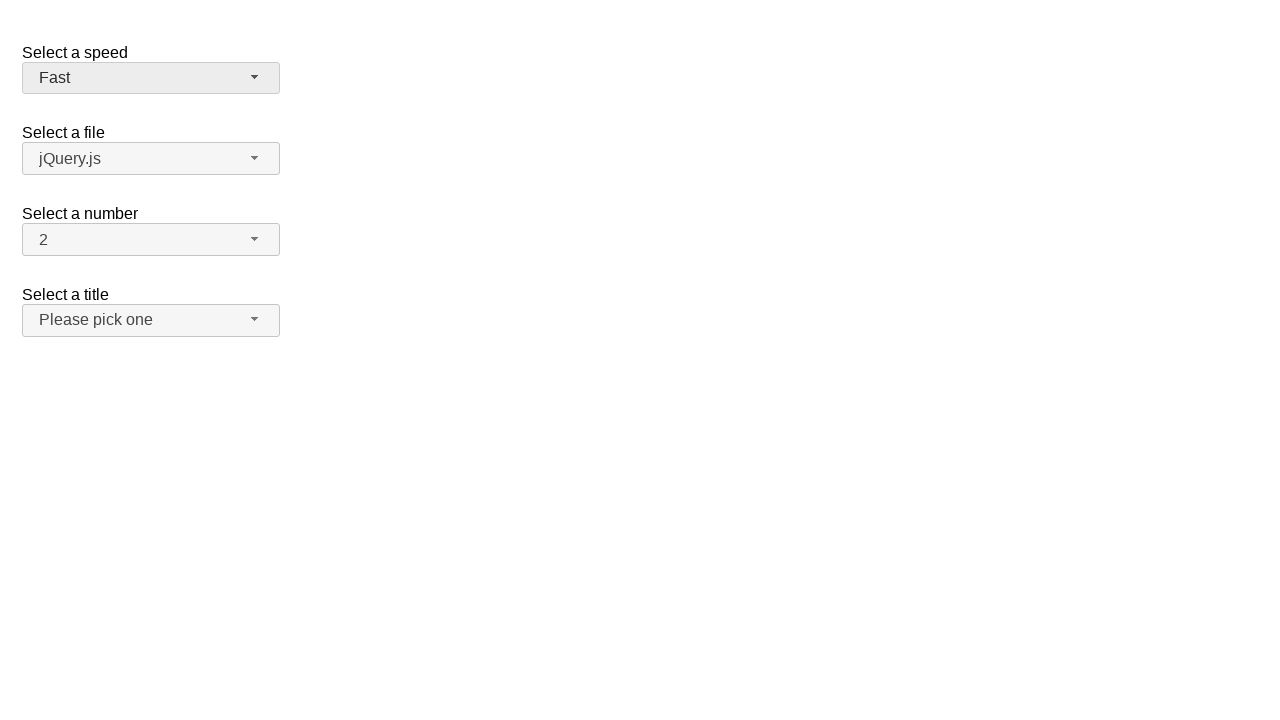

Verified 'Fast' is selected in speed dropdown
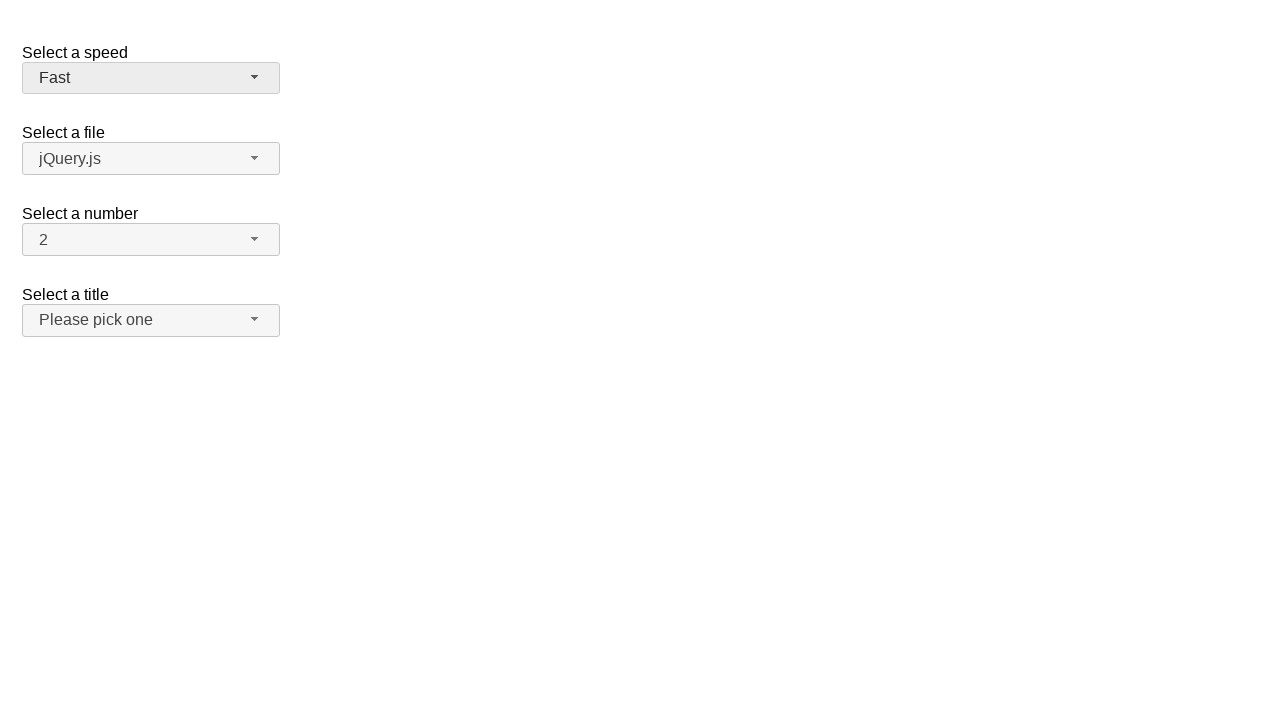

Clicked files dropdown button to open menu at (151, 159) on span#files-button
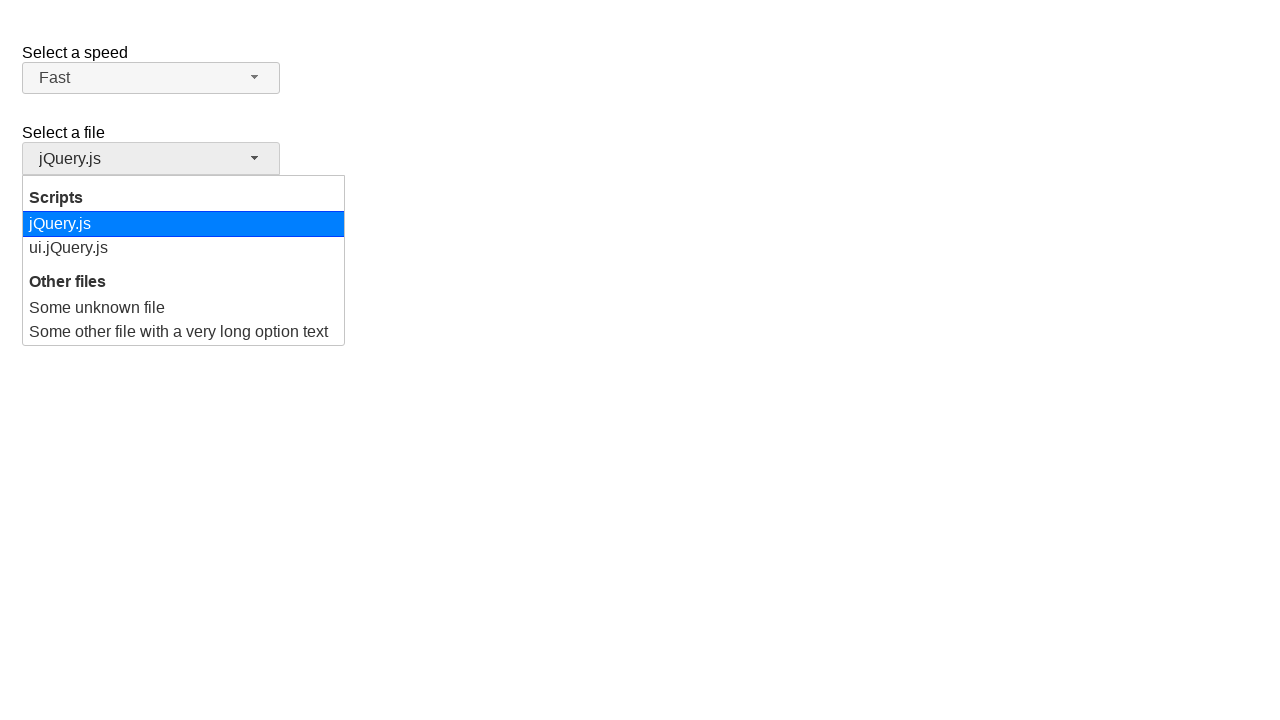

Files dropdown menu loaded
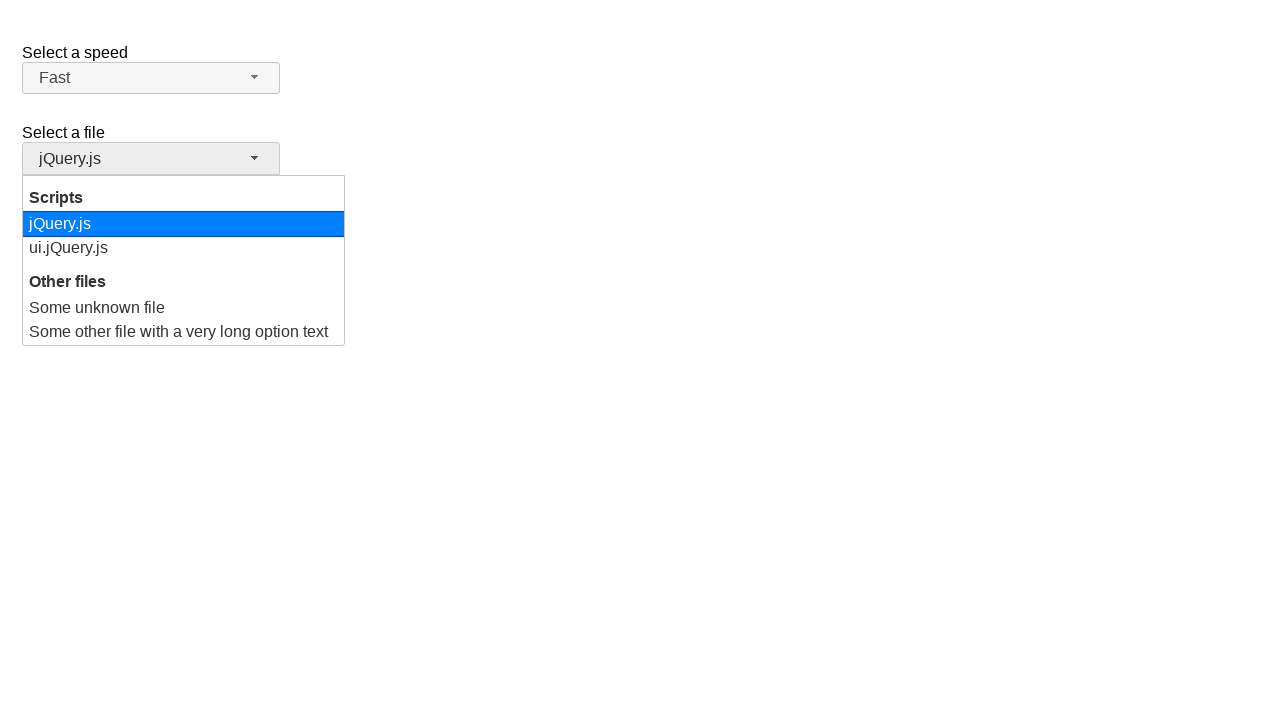

Selected 'ui.jQuery.js' from files dropdown at (184, 248) on ul#files-menu div:has-text('ui.jQuery.js')
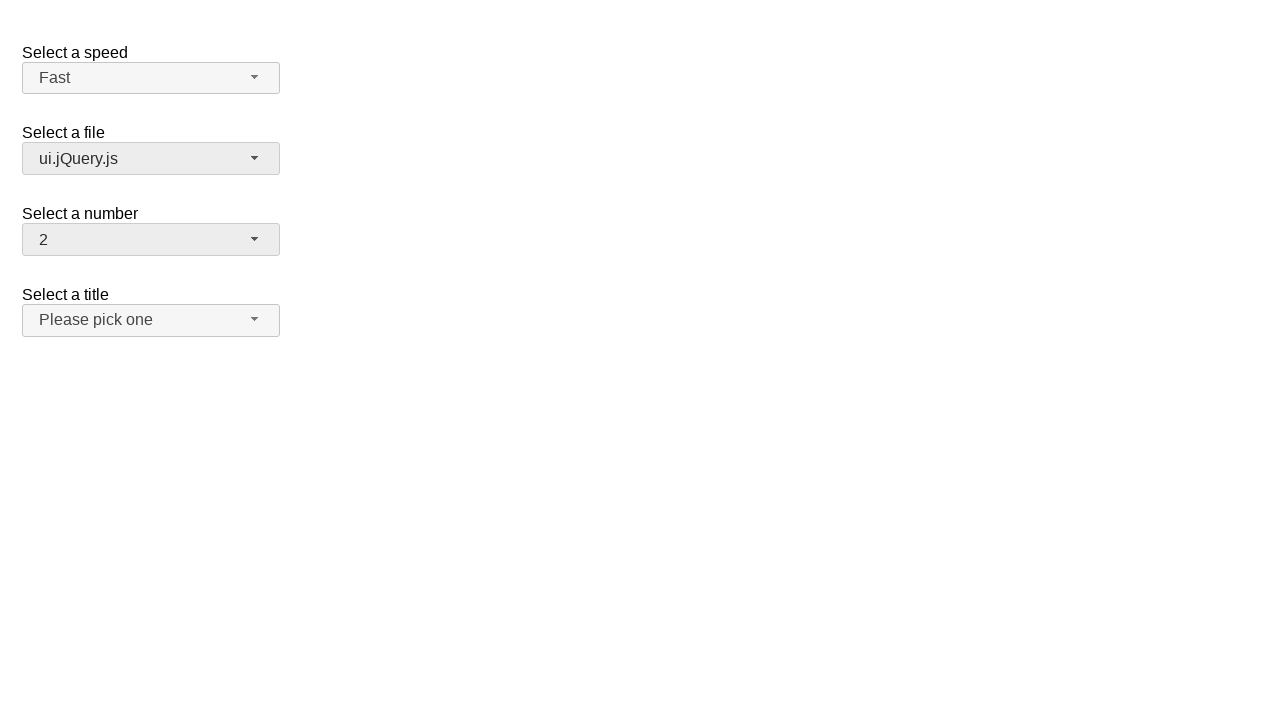

Verified 'ui.jQuery.js' is selected in files dropdown
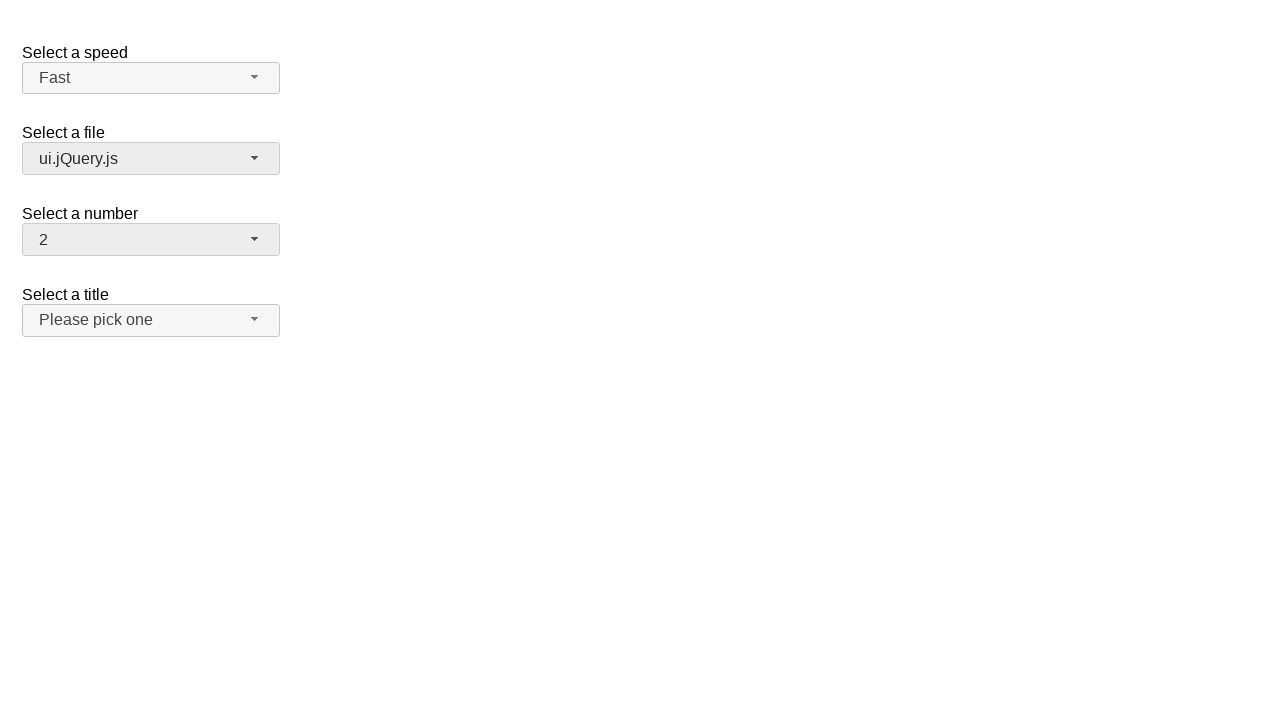

Clicked number dropdown button to open menu at (151, 240) on span#number-button
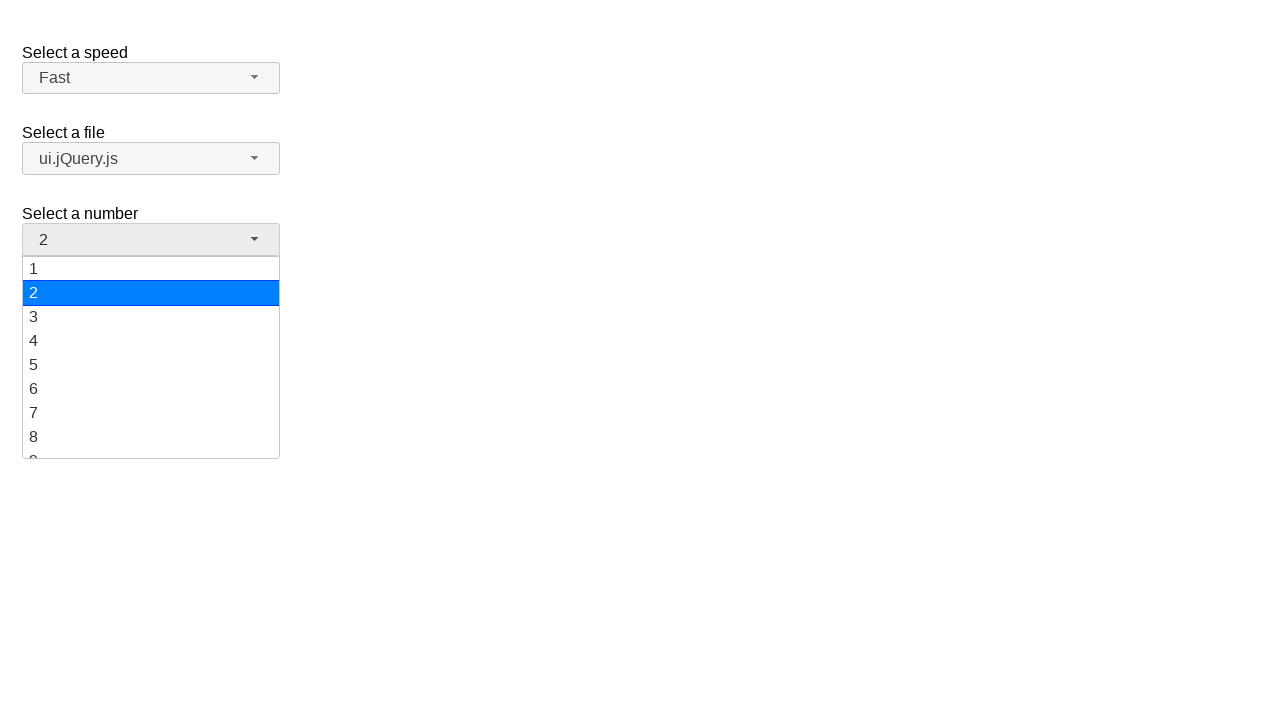

Number dropdown menu loaded
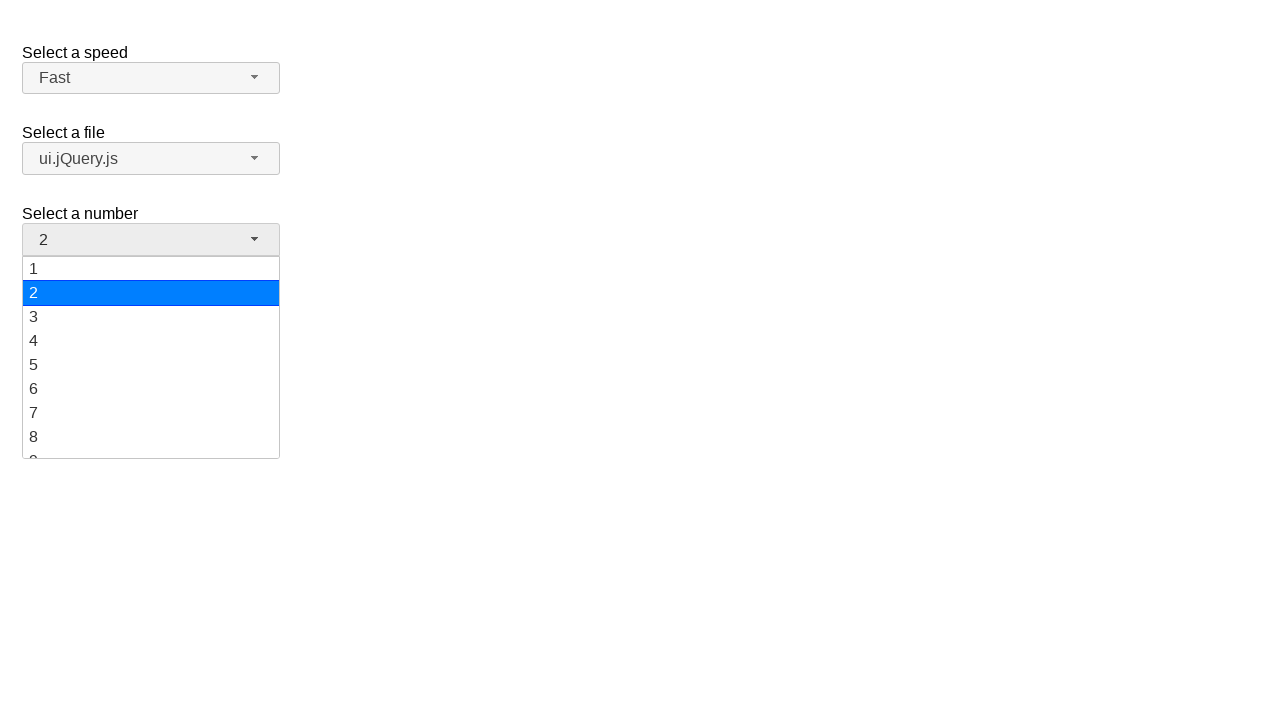

Selected '16' from number dropdown at (151, 373) on ul#number-menu div:has-text('16')
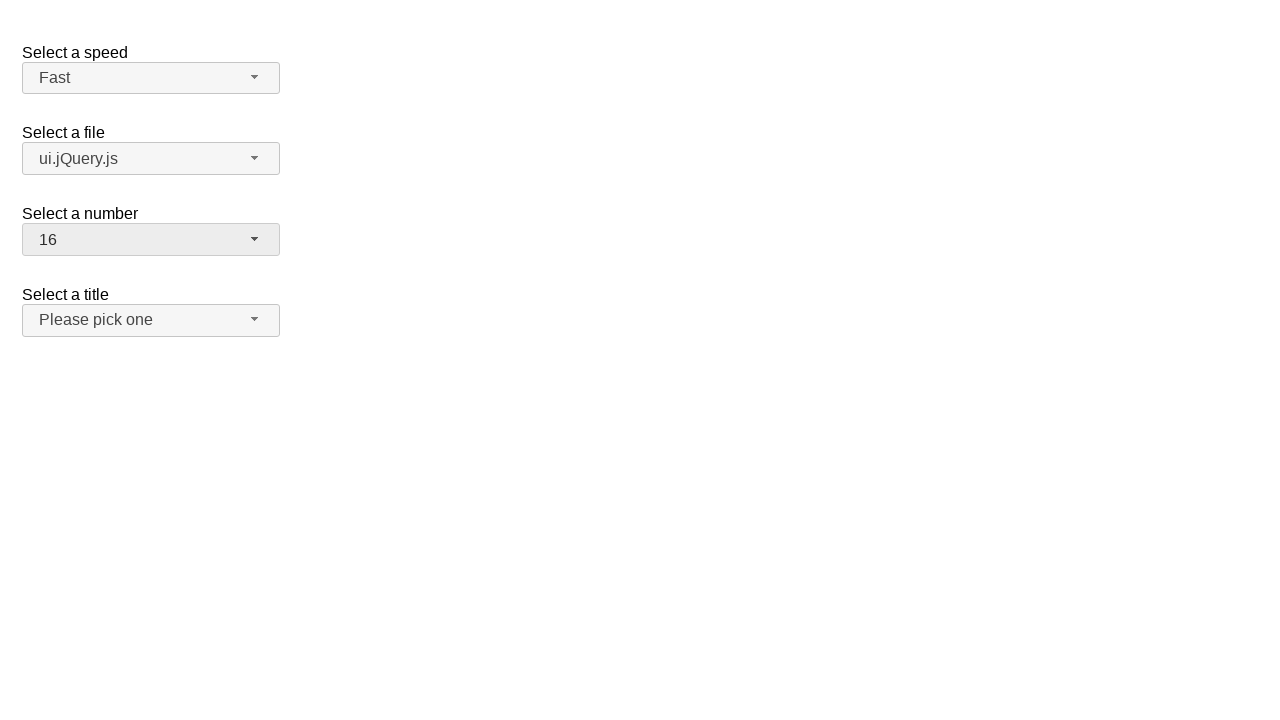

Verified '16' is selected in number dropdown
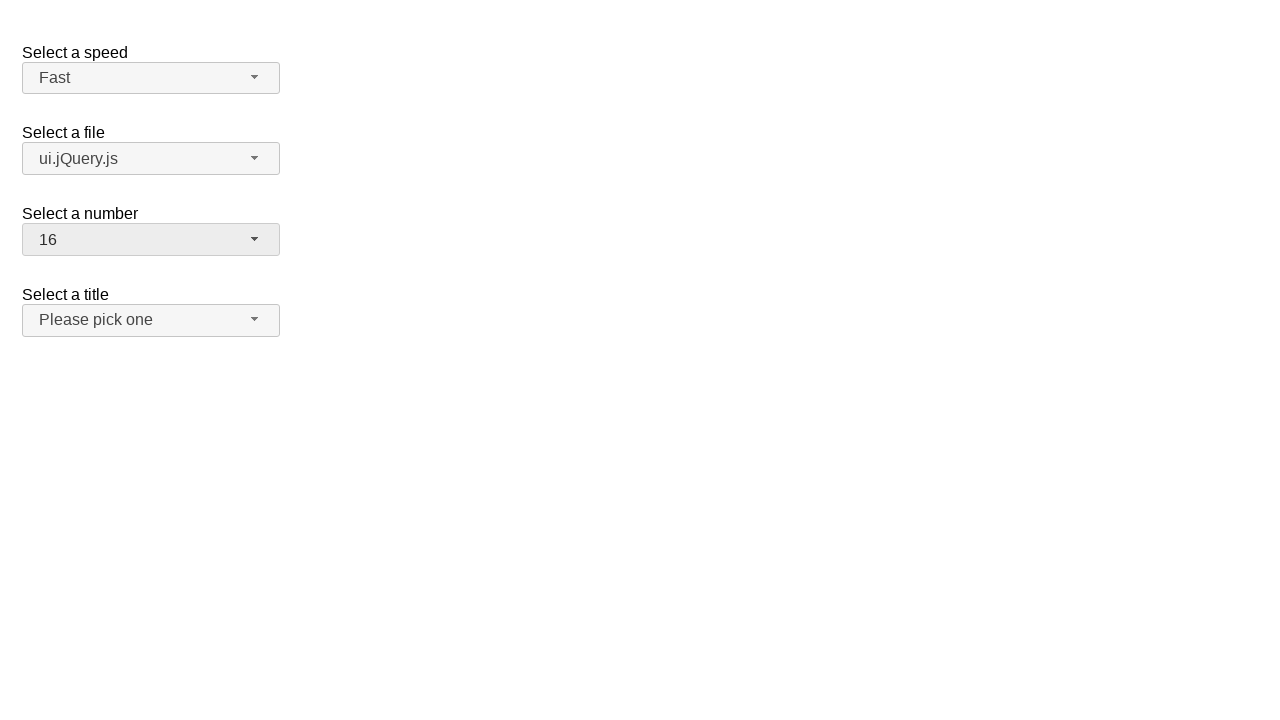

Clicked salutation dropdown button to open menu at (151, 320) on span#salutation-button
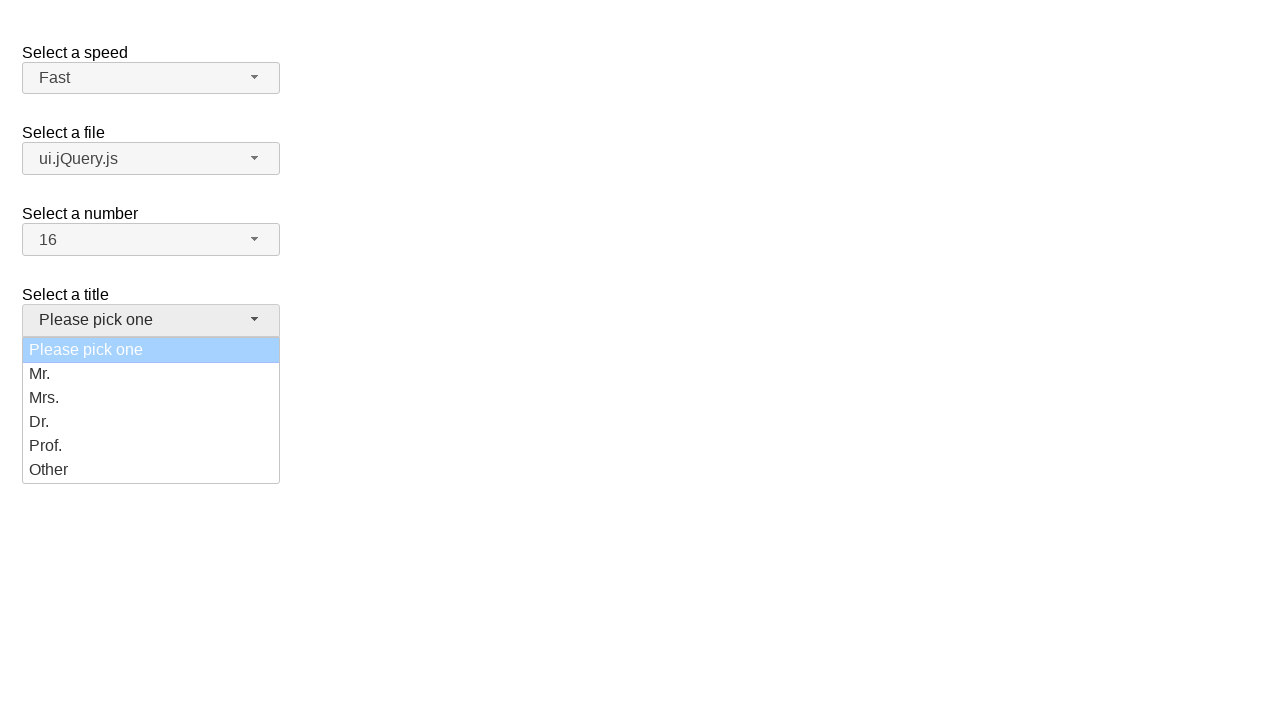

Salutation dropdown menu loaded
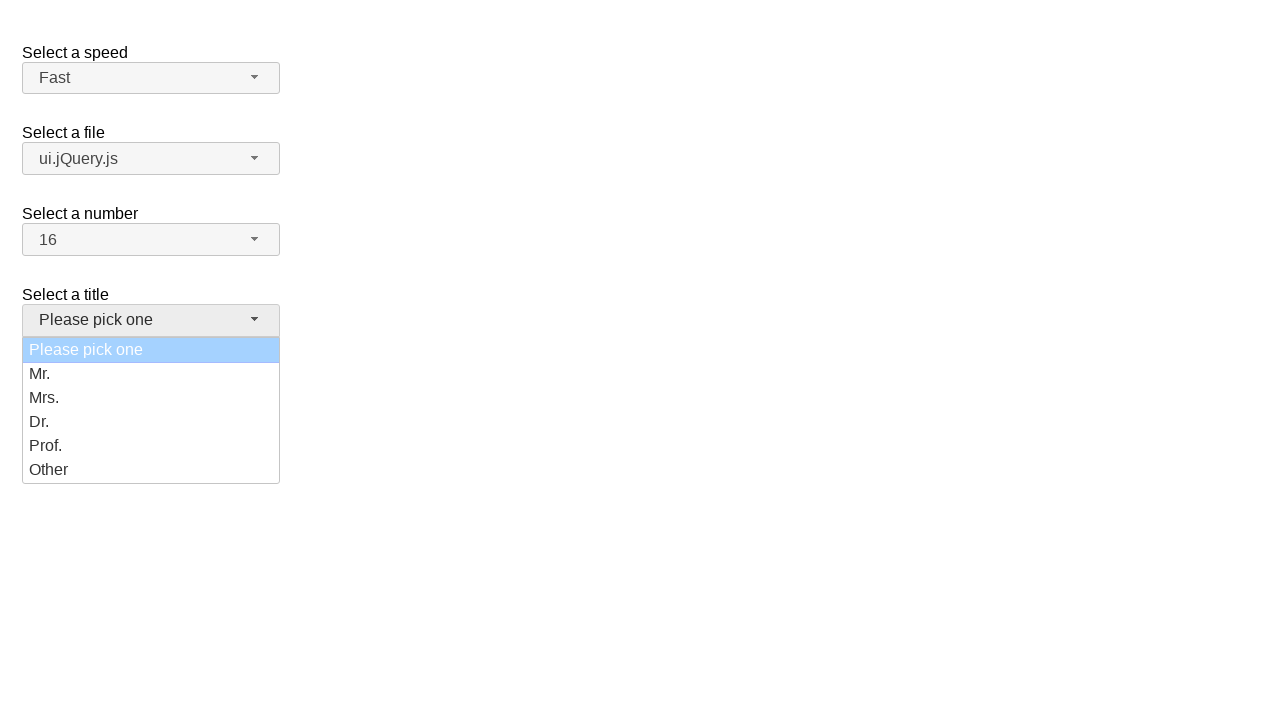

Selected 'Dr.' from salutation dropdown at (151, 422) on ul#salutation-menu div:has-text('Dr.')
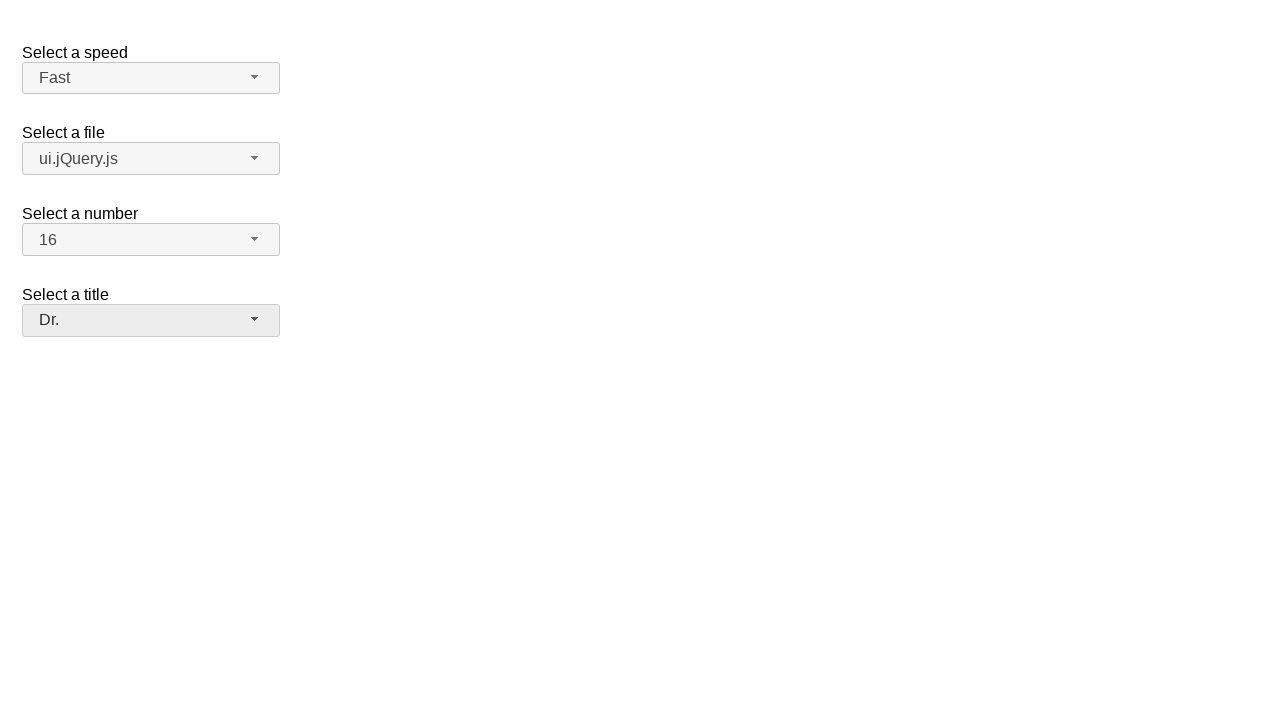

Verified 'Dr.' is selected in salutation dropdown
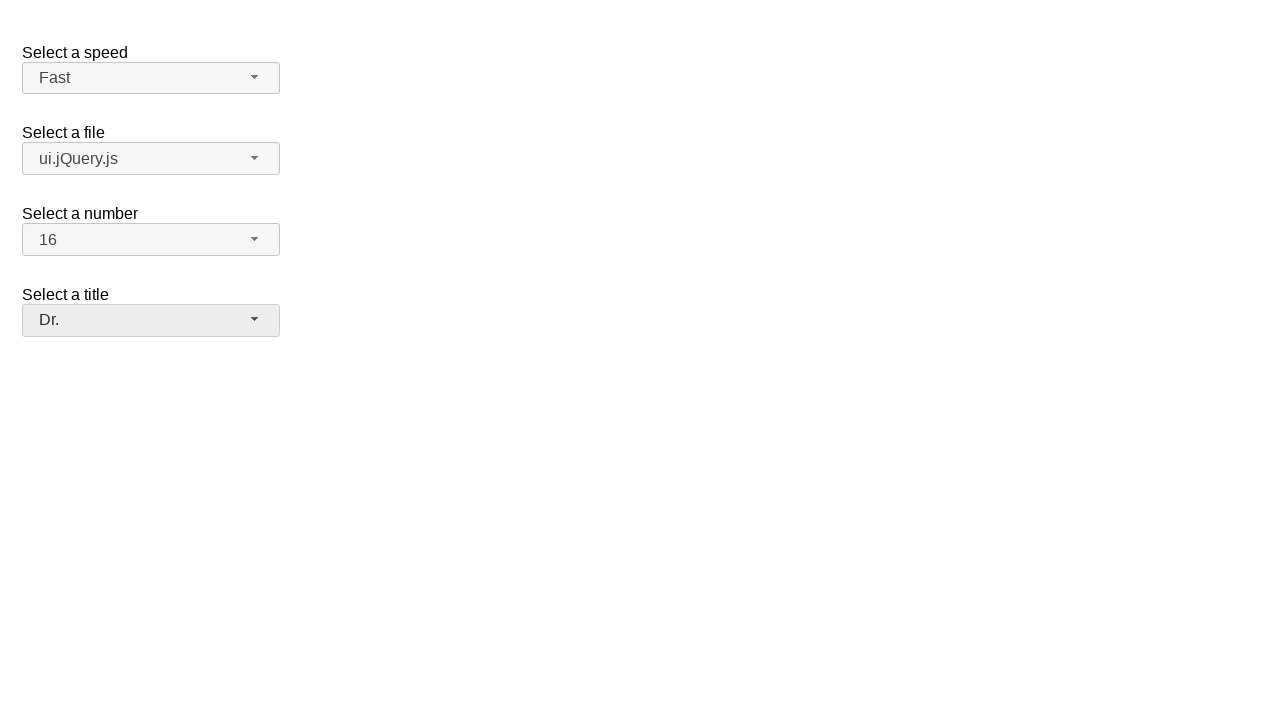

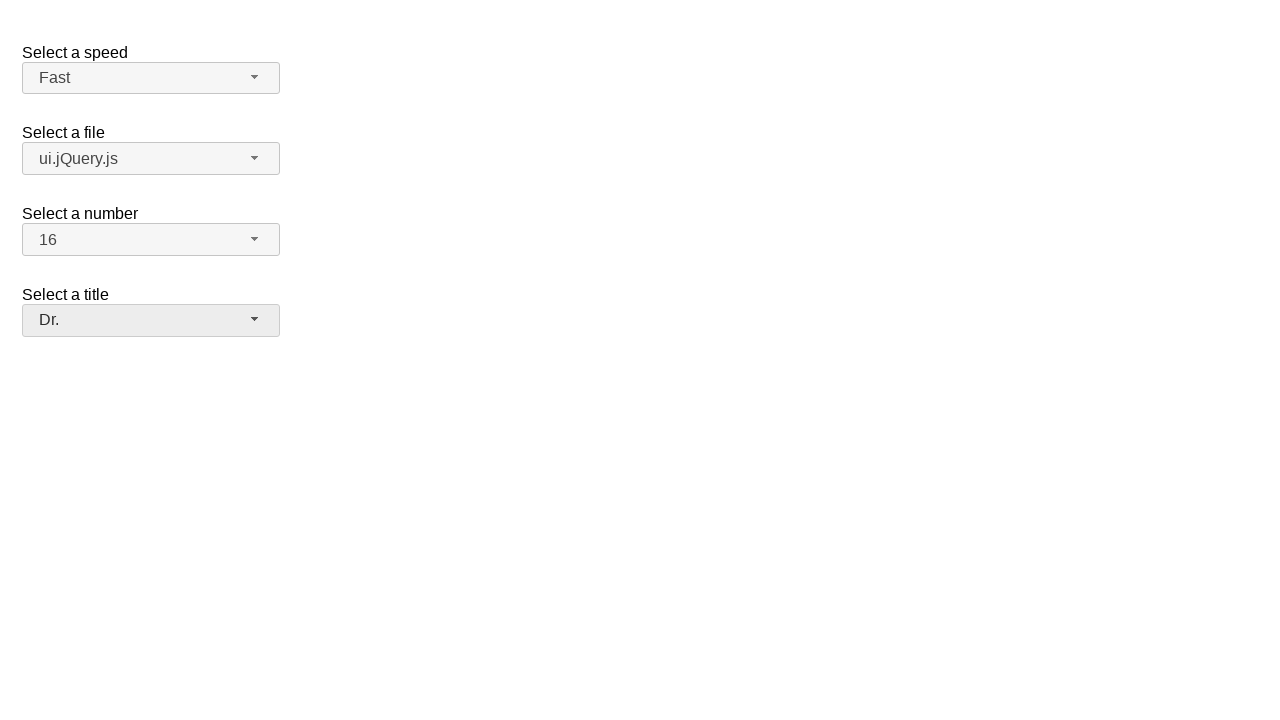